Opens and closes a new browser instance 5 times, navigating to the test site each time

Starting URL: https://www.testotomasyonu.com

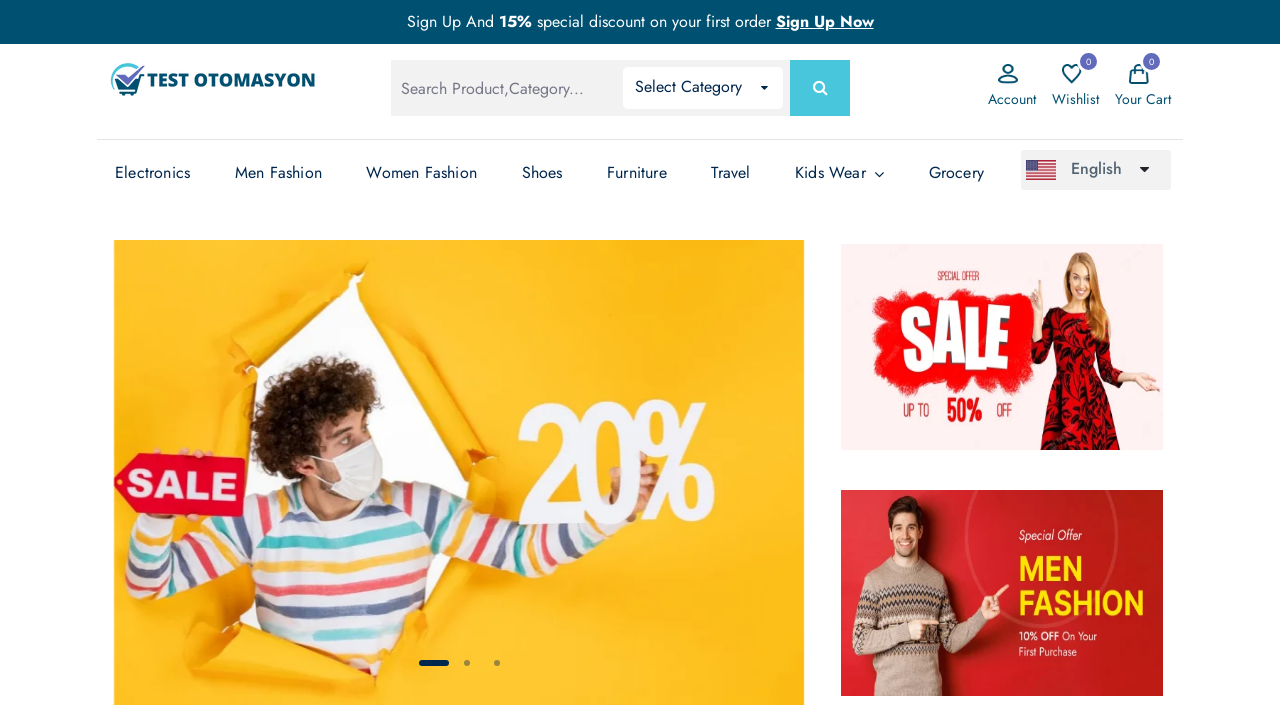

Iteration 1: Navigated to https://www.testotomasyonu.com
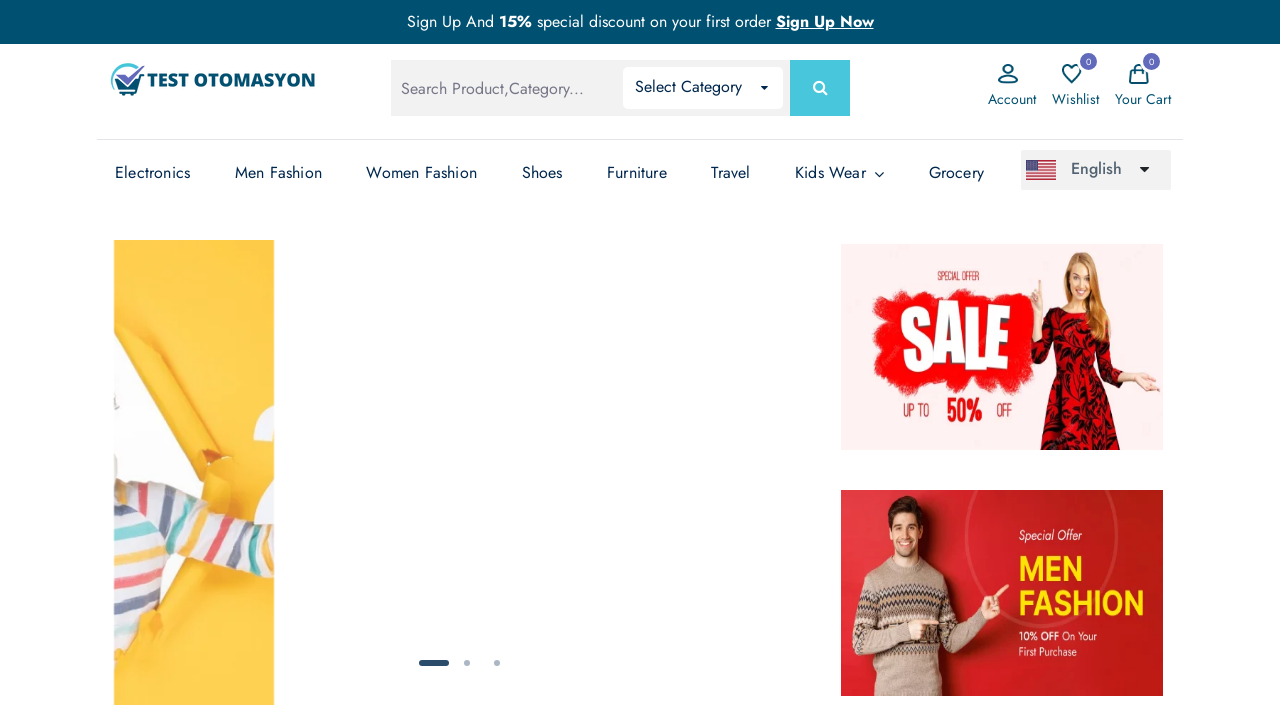

Iteration 2: Navigated to https://www.testotomasyonu.com
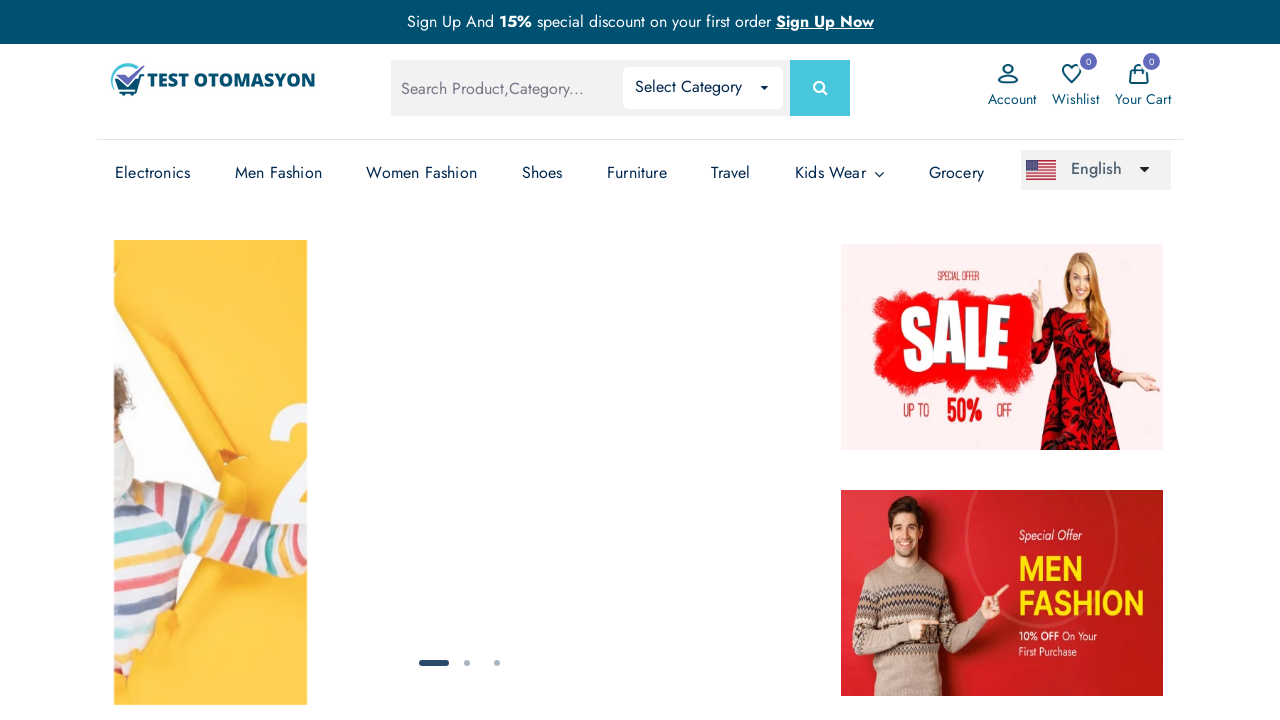

Iteration 3: Navigated to https://www.testotomasyonu.com
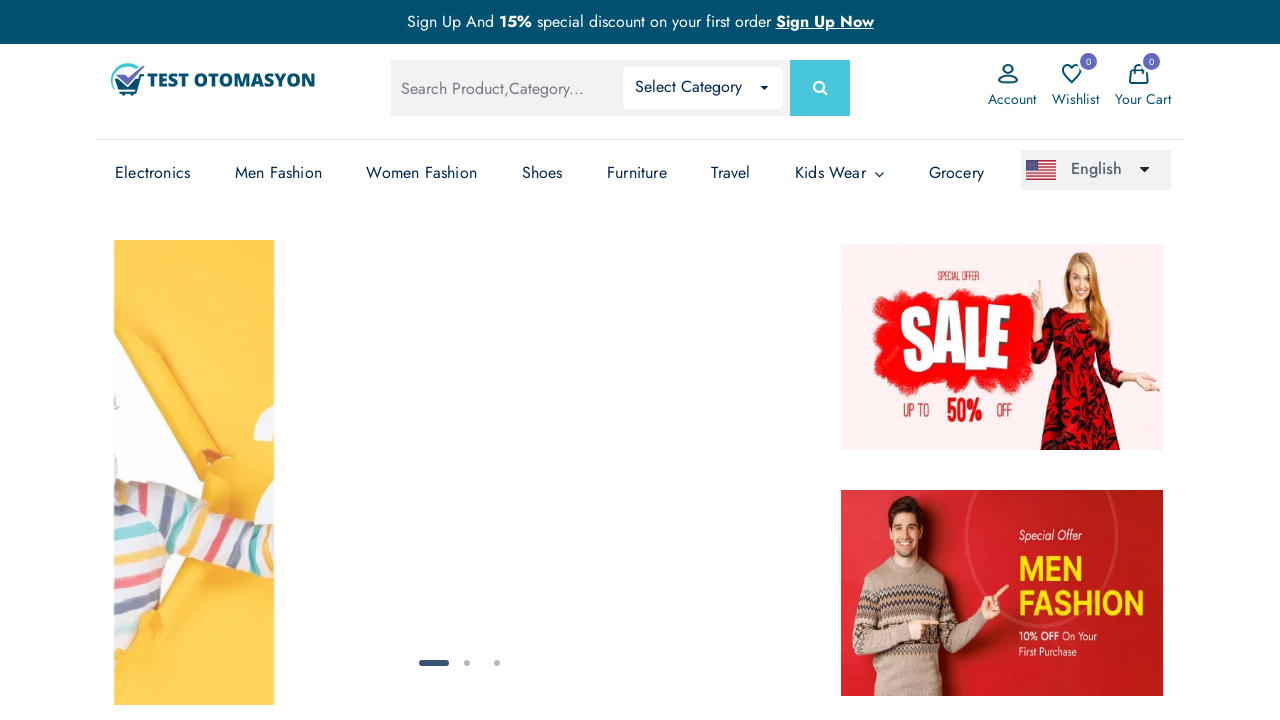

Iteration 4: Navigated to https://www.testotomasyonu.com
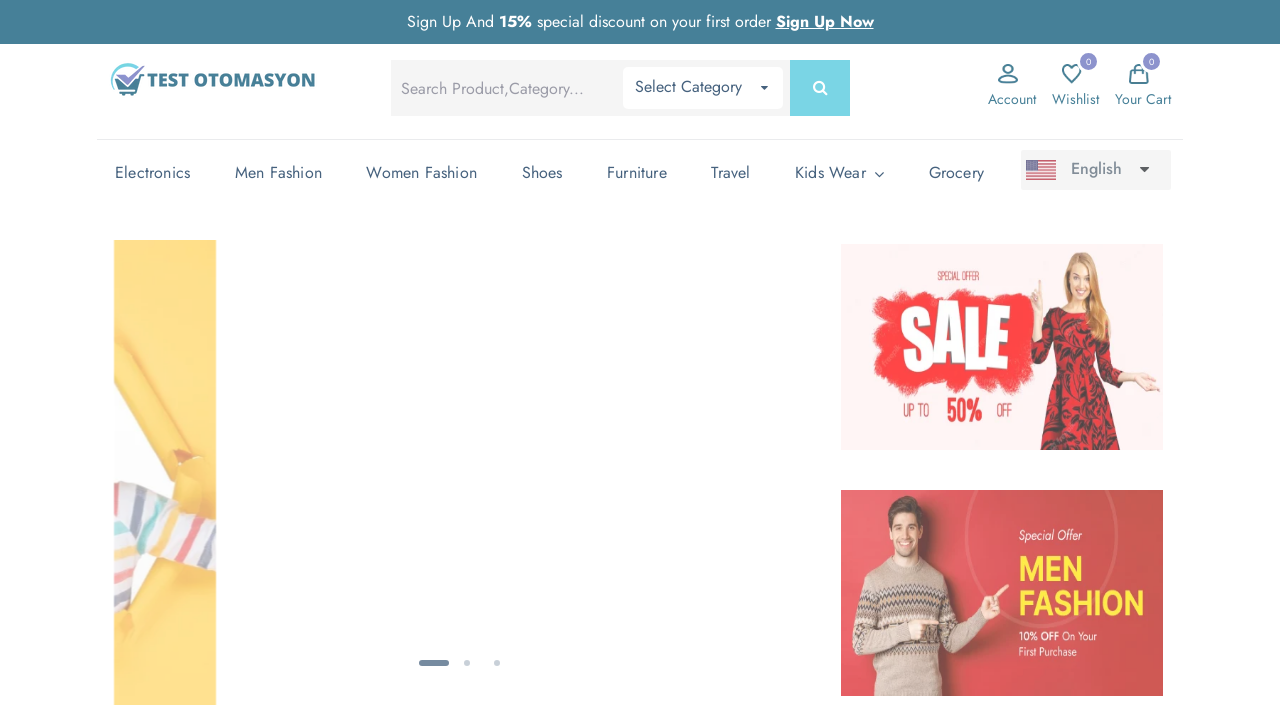

Iteration 5: Navigated to https://www.testotomasyonu.com
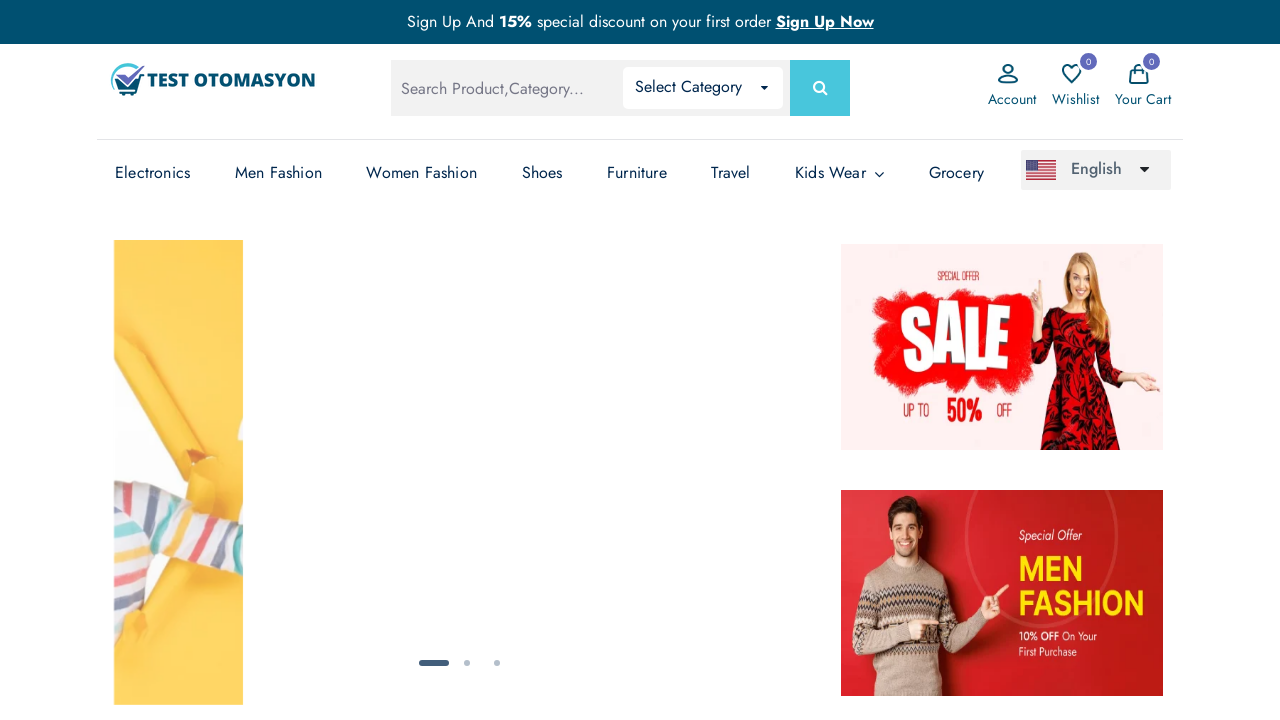

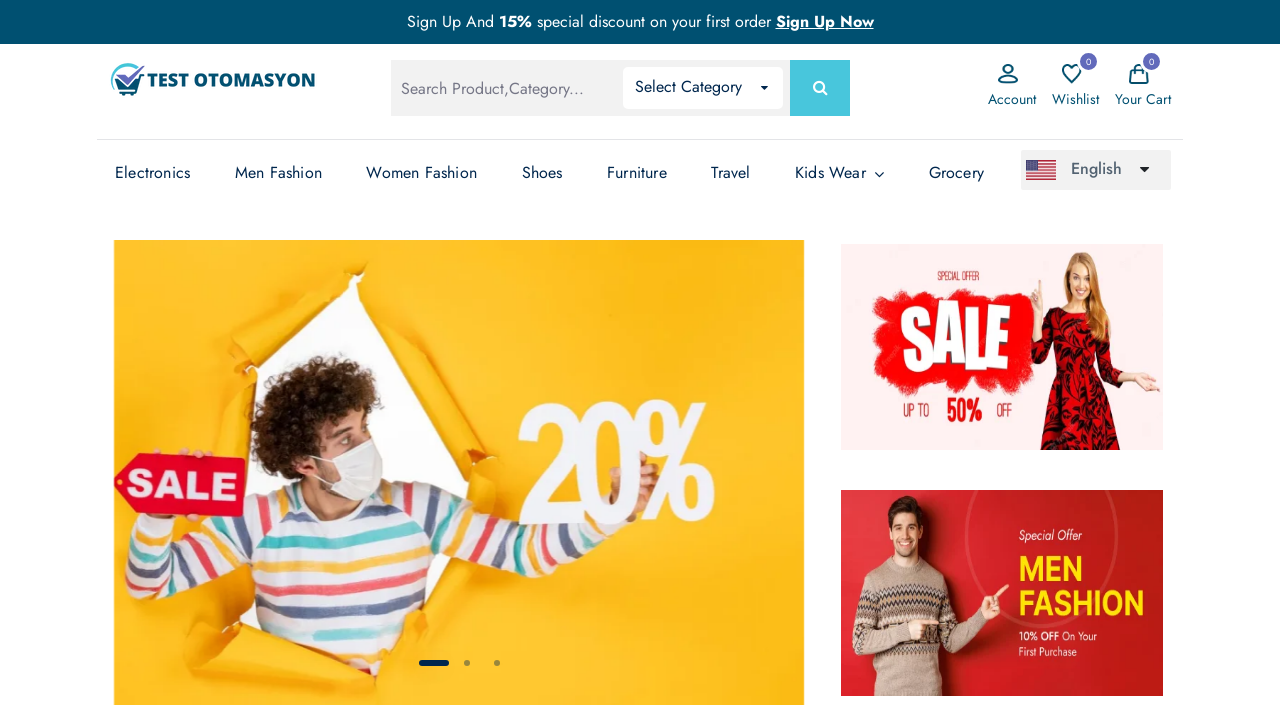